Tests dashboard performance by navigating to main, vendor, and admin dashboards and measuring load times to ensure they complete within acceptable timeframes.

Starting URL: https://wedding-bz7gqvz3x-asithalkonaras-projects.vercel.app/dashboard

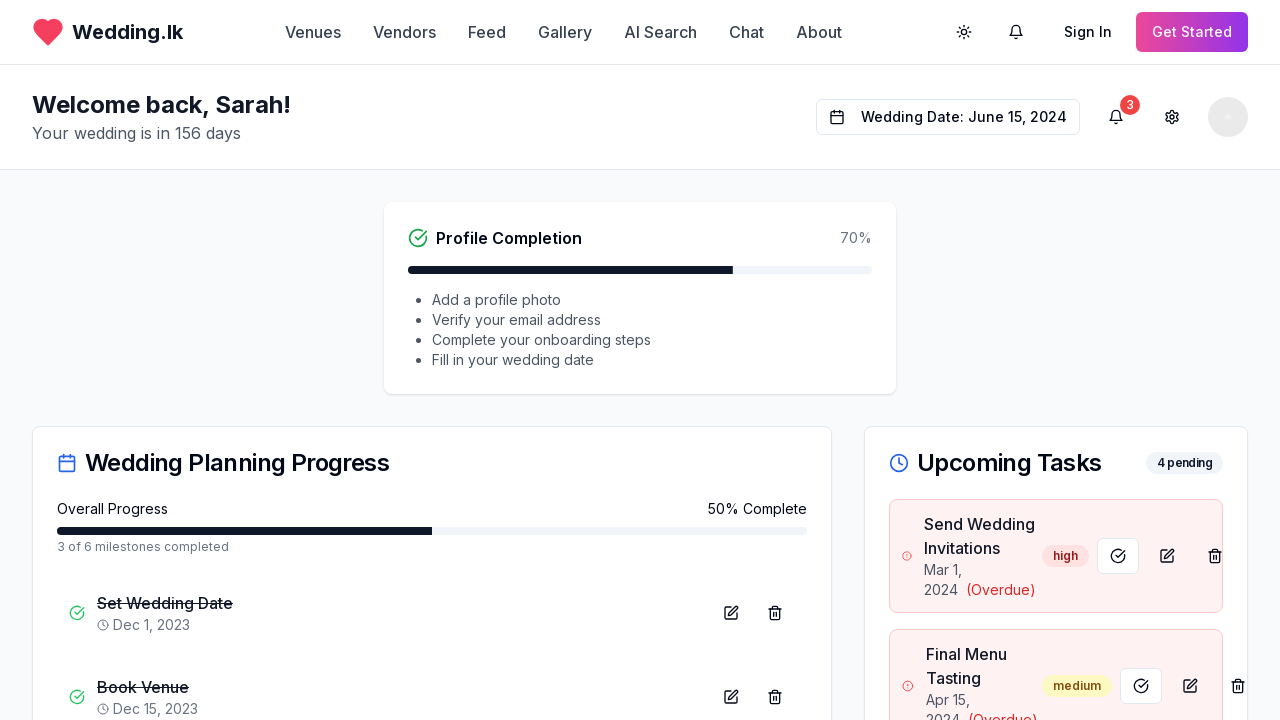

Main dashboard page loaded and network became idle
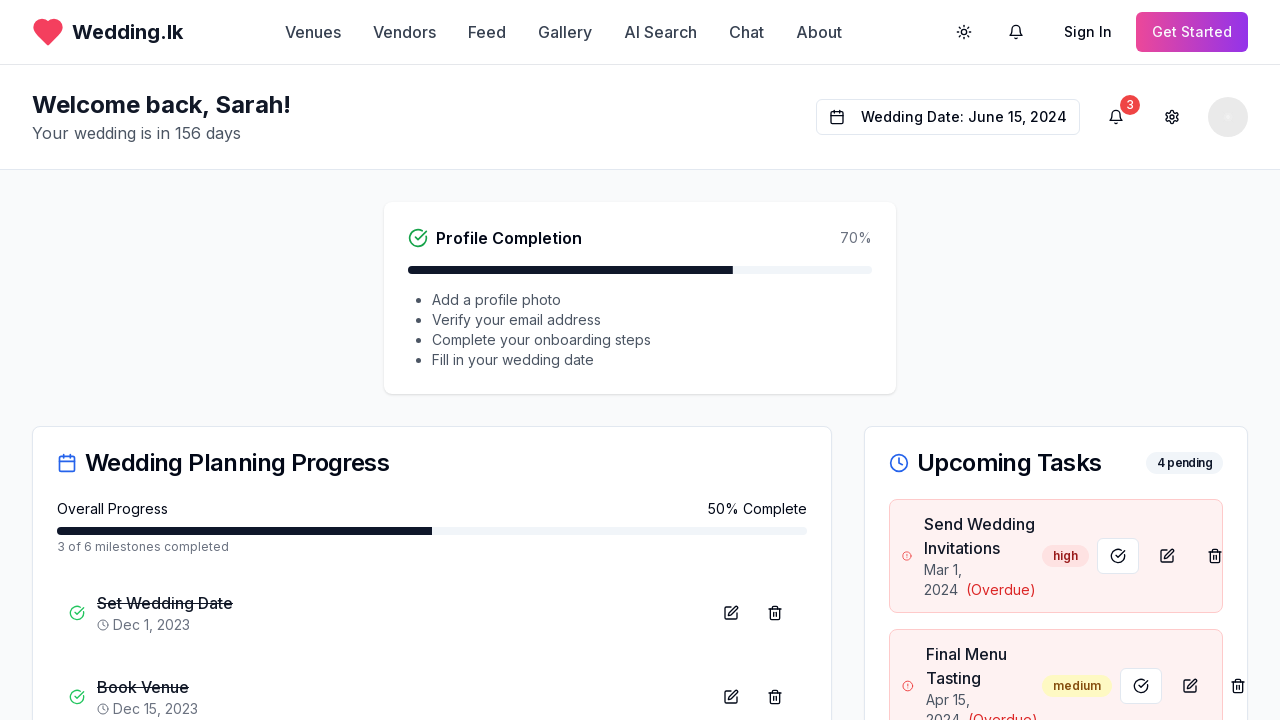

Navigated to vendor dashboard
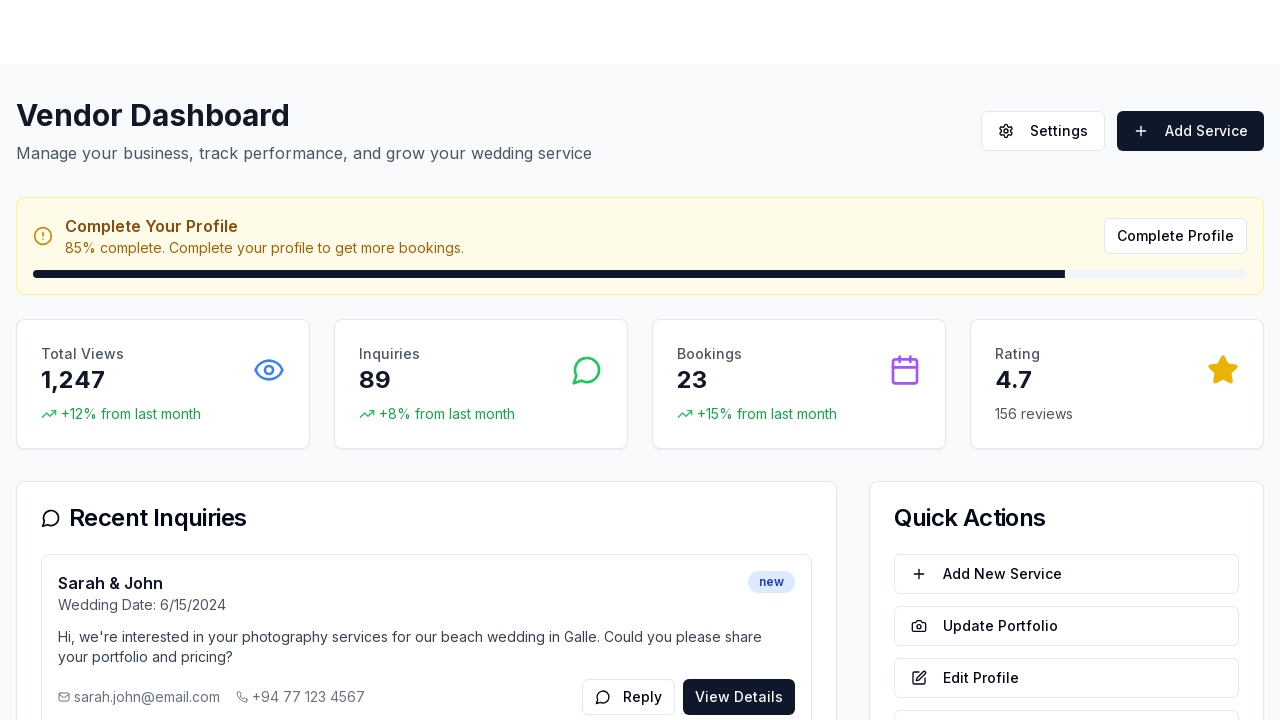

Vendor dashboard page loaded and network became idle
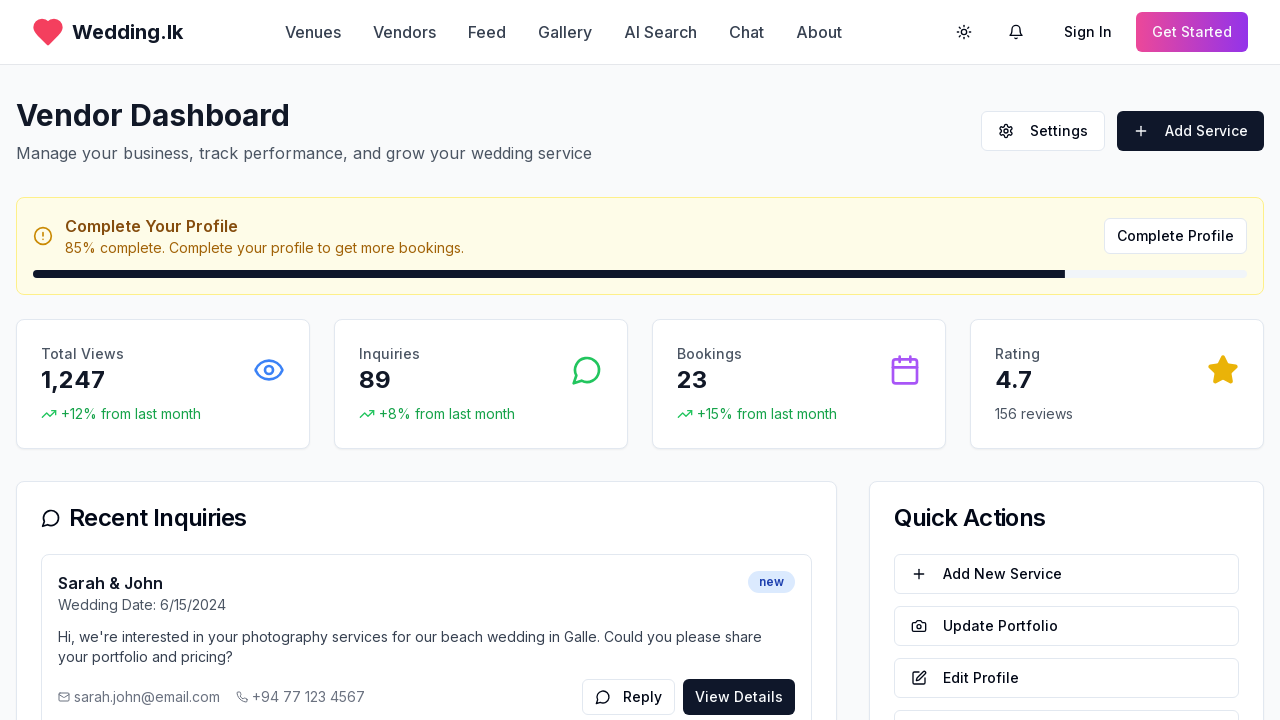

Navigated to admin dashboard
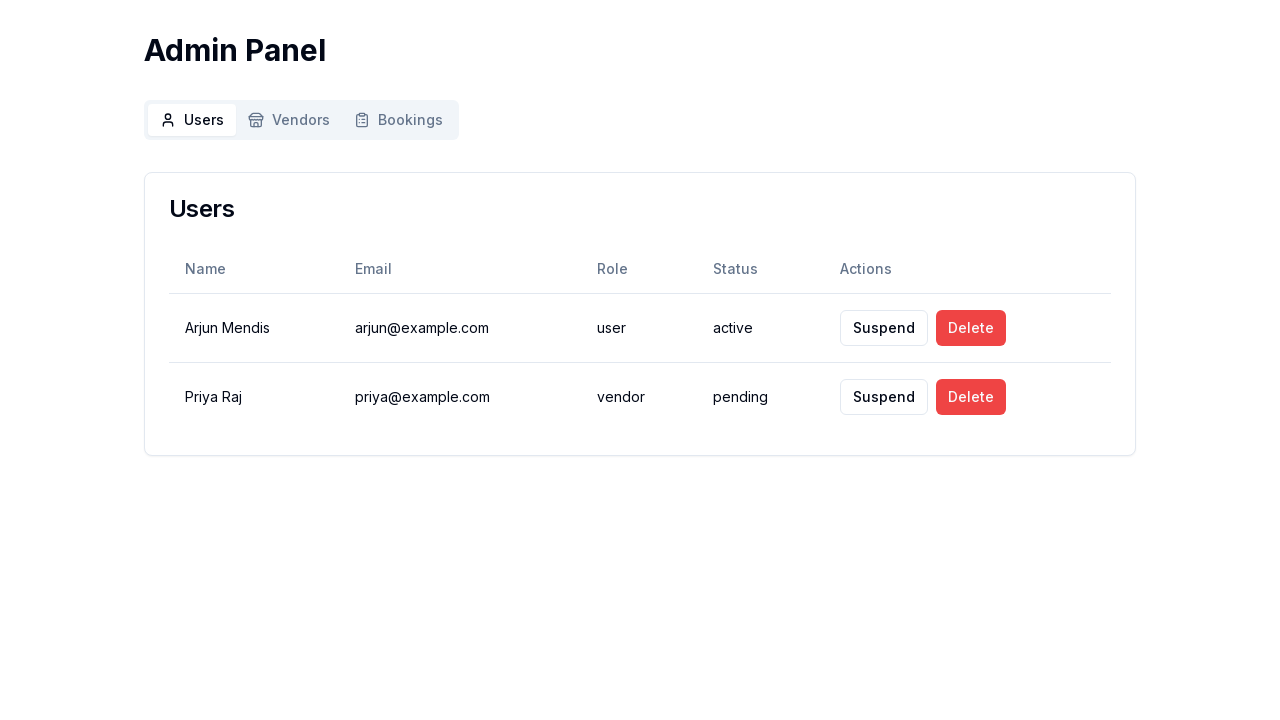

Admin dashboard page loaded and network became idle
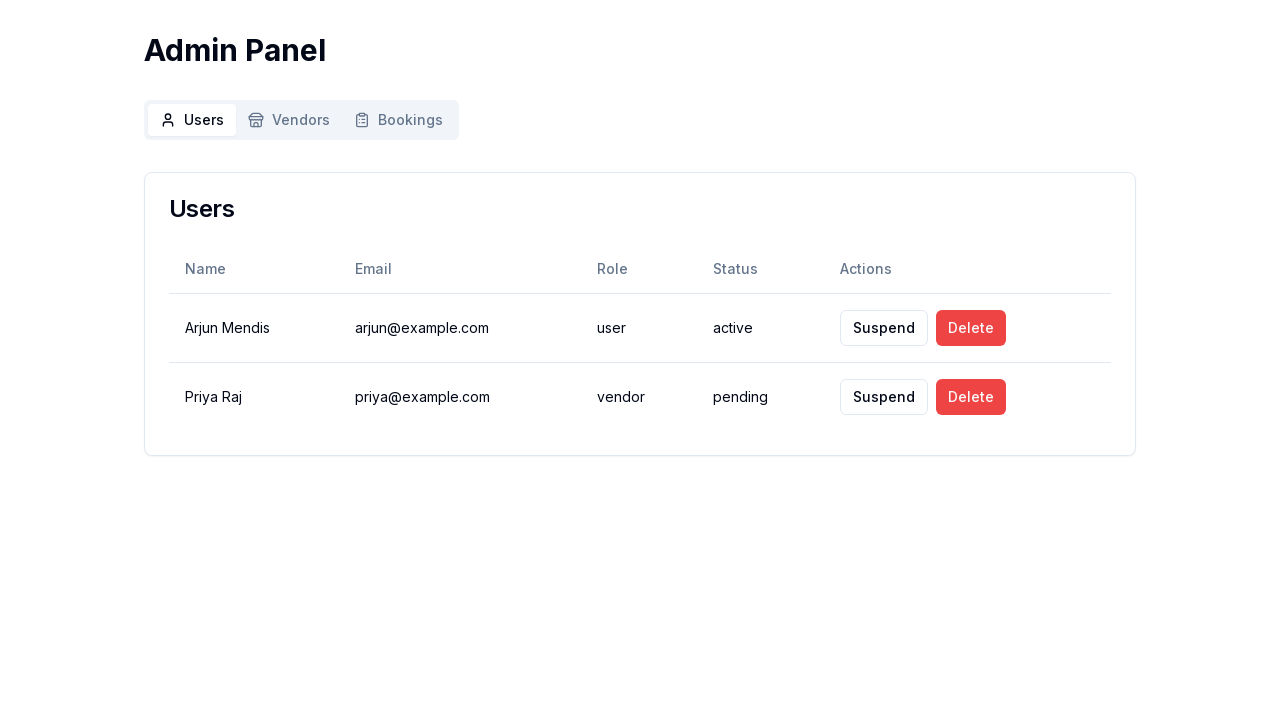

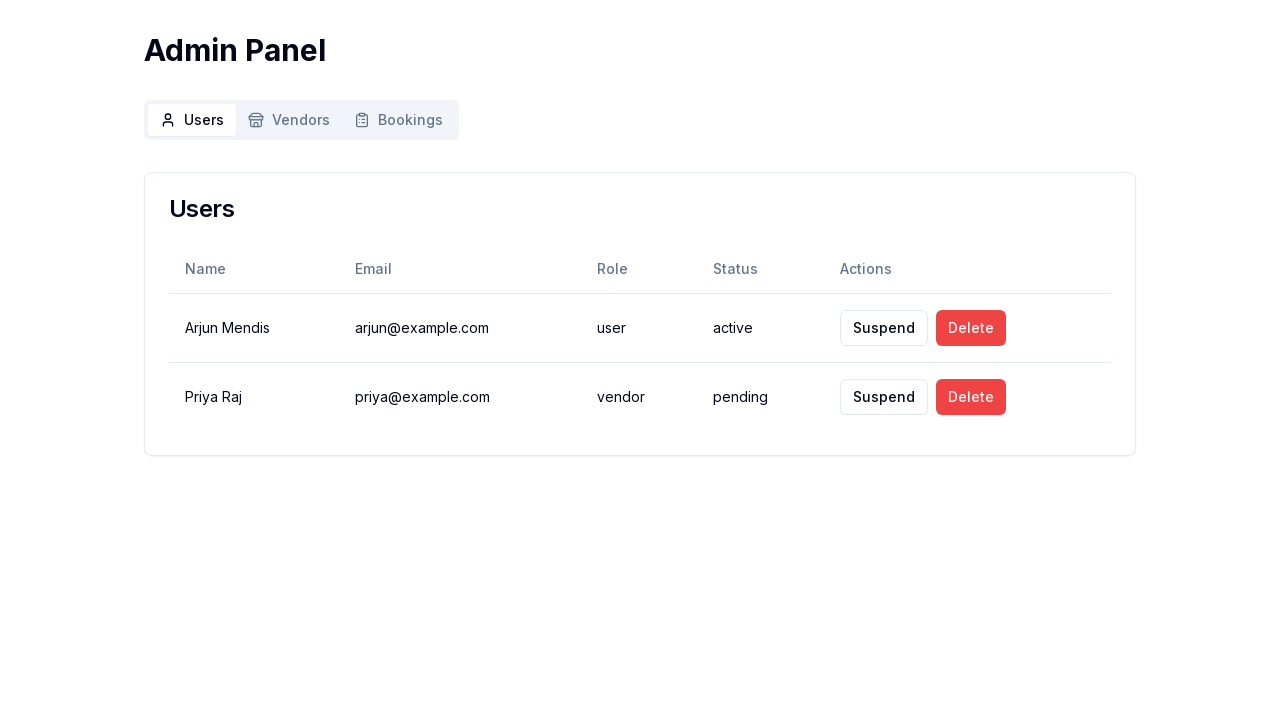